Navigates to Selenium website, clicks on Downloads link, and verifies the page title

Starting URL: https://www.selenium.dev/

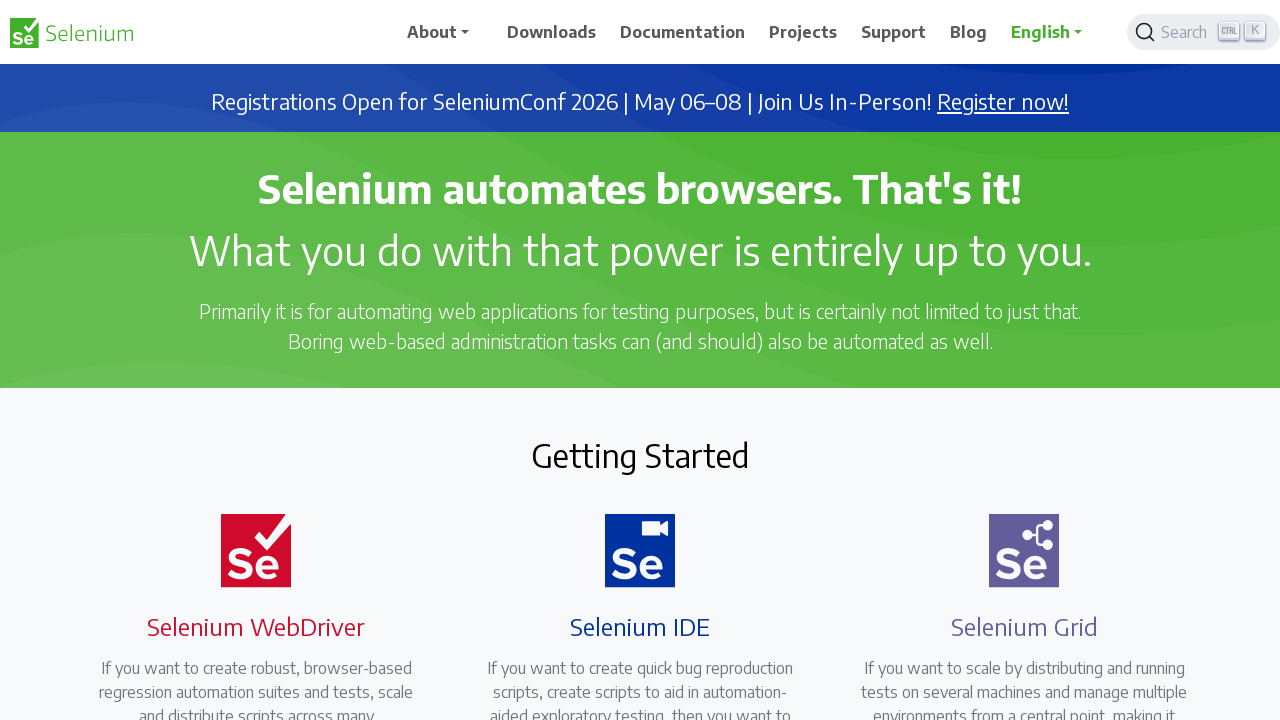

Navigated to Selenium website homepage
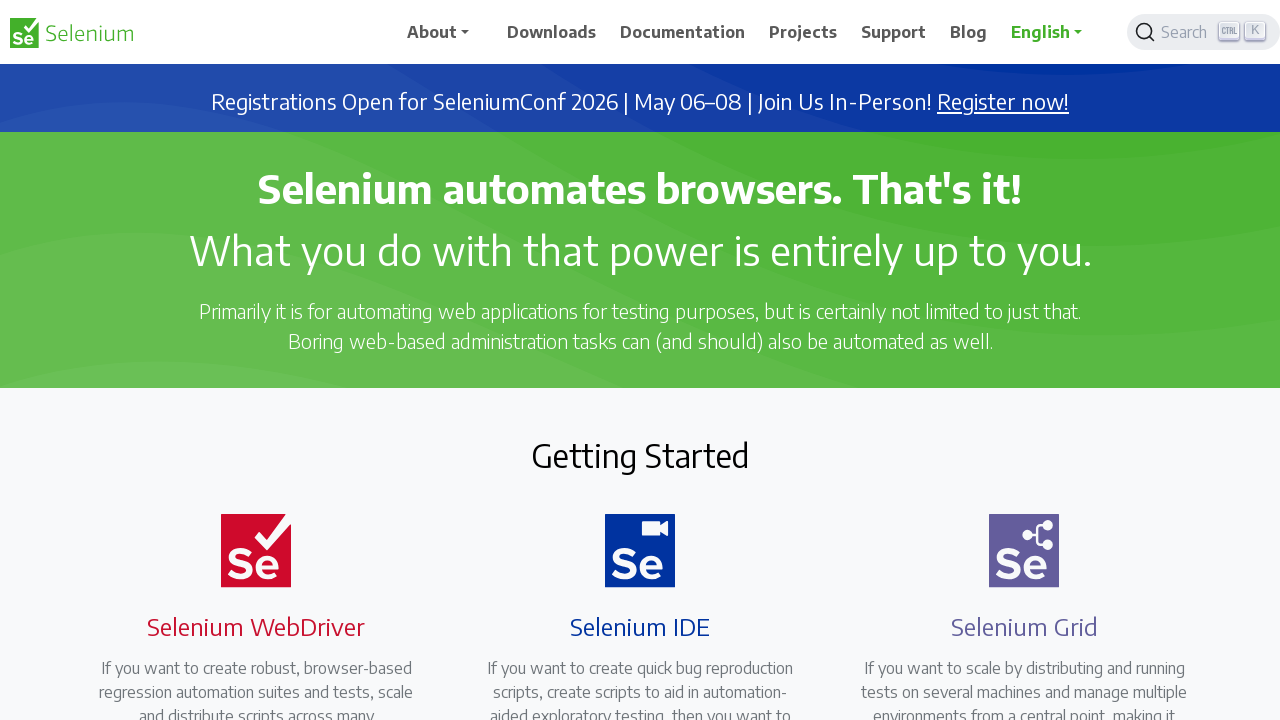

Clicked on Downloads link at (552, 32) on a:has-text('Downloads')
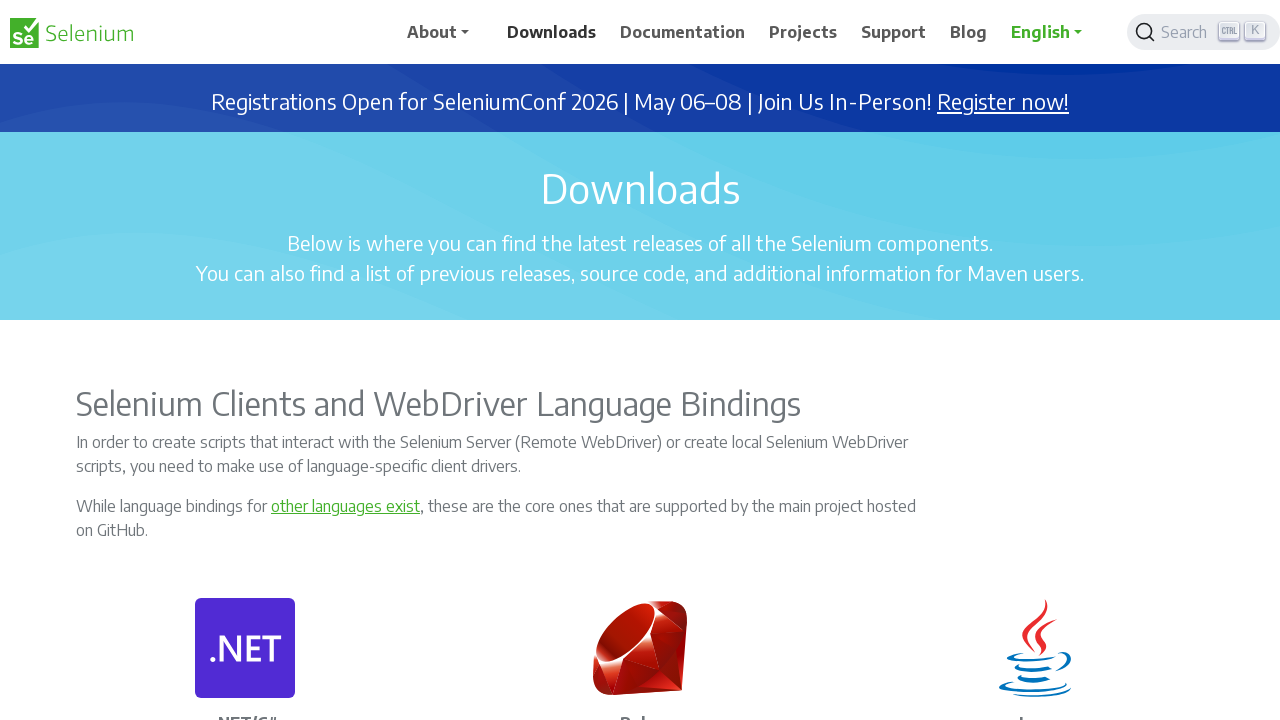

Page load completed after navigation
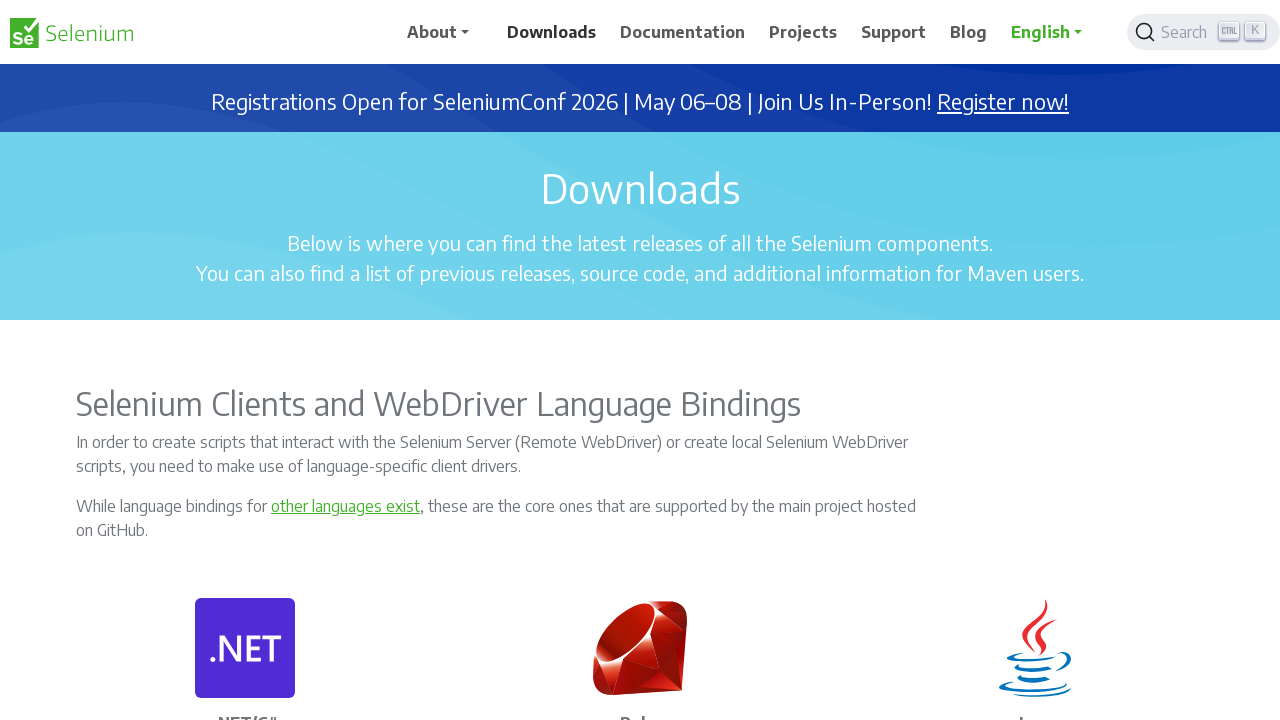

Verified page title is 'Downloads | Selenium'
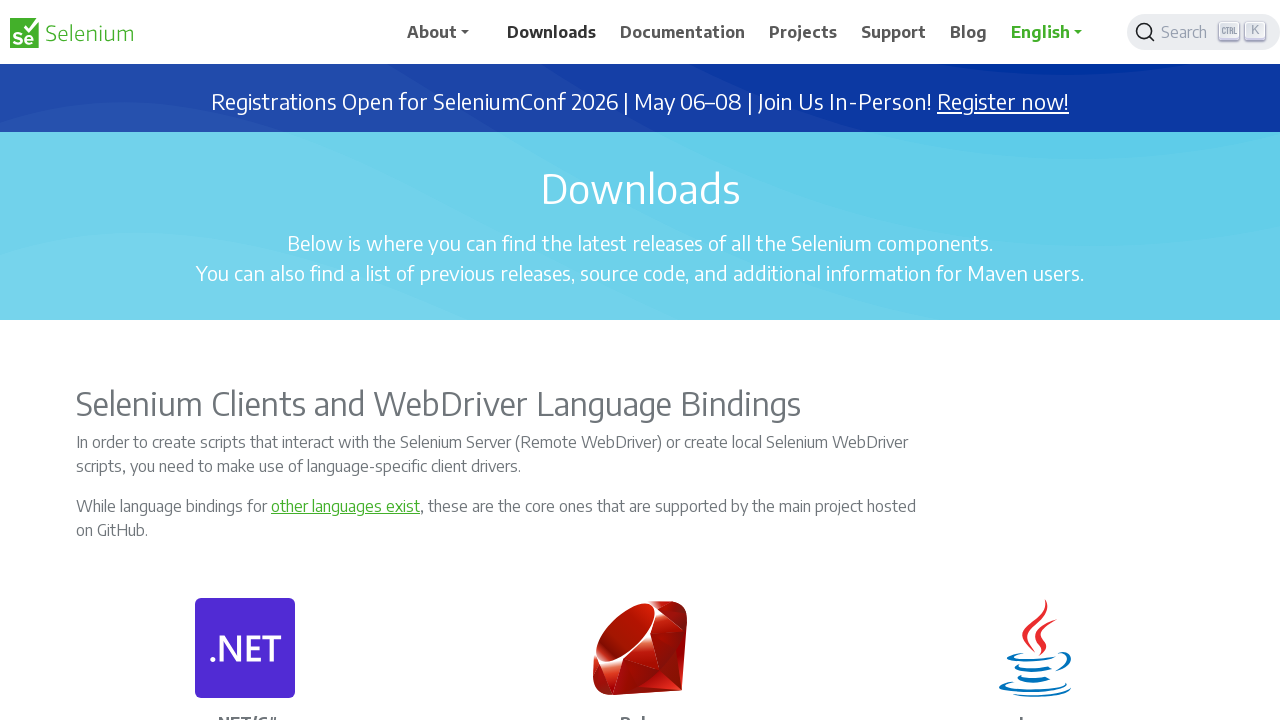

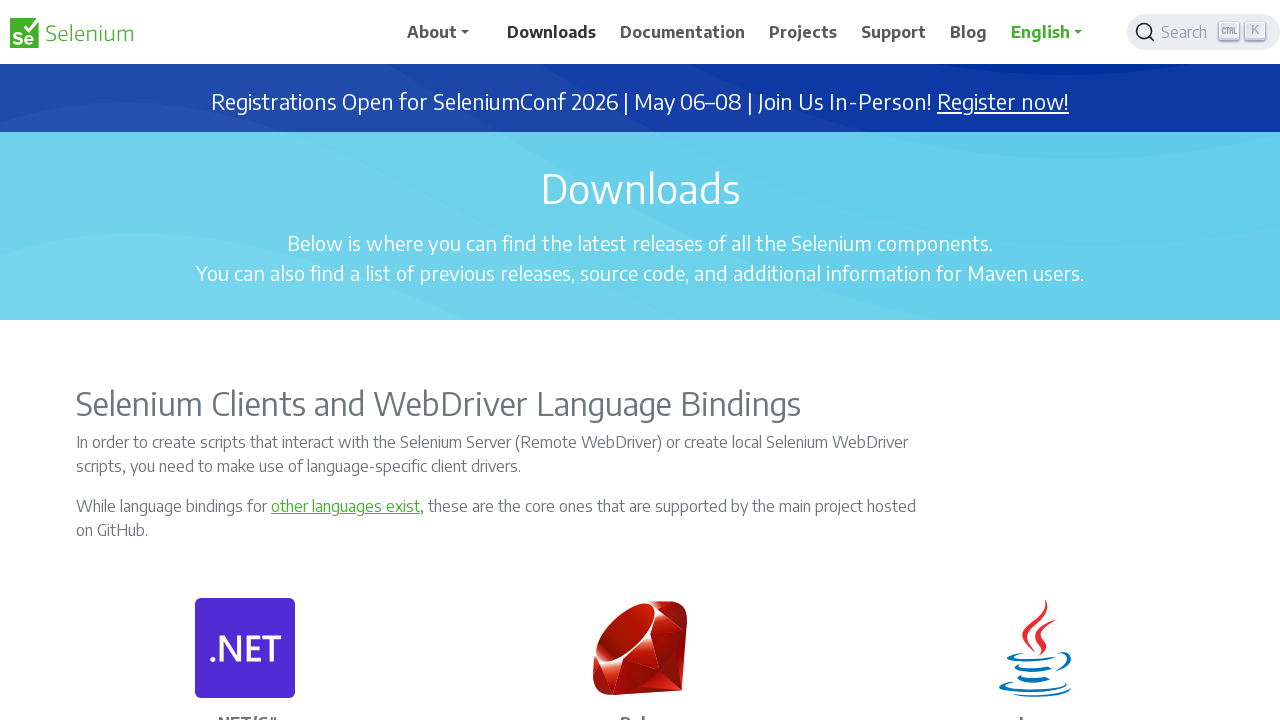